Tests clicking on an 'unauthorized' API link and verifying the response is displayed

Starting URL: https://demoqa.com/links

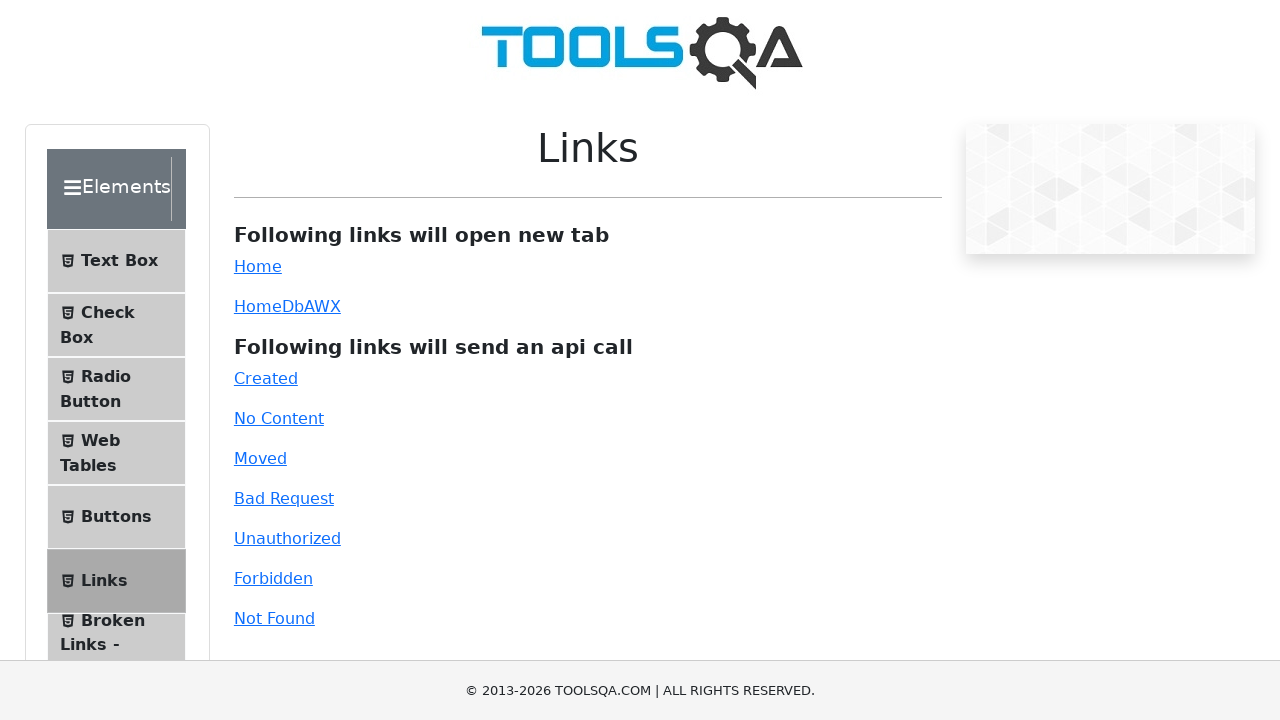

Clicked on the 'unauthorized' API link at (287, 538) on a#unauthorized
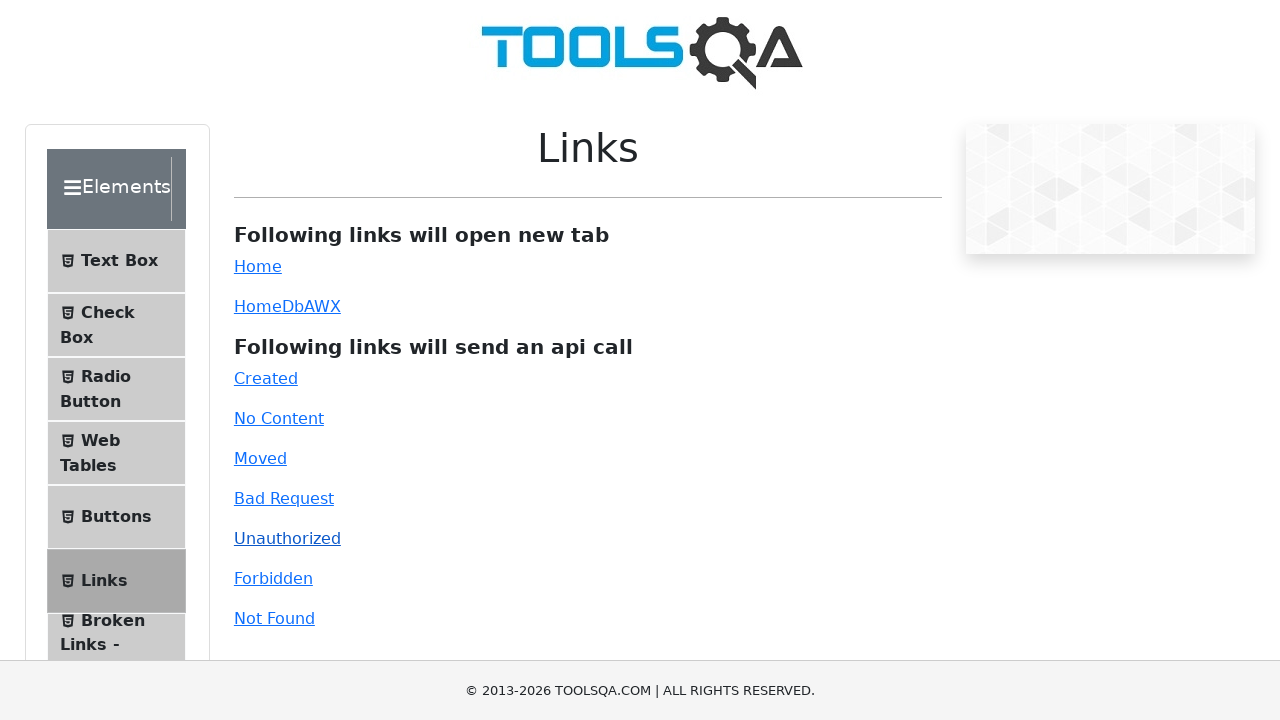

Waited for first response element to be visible
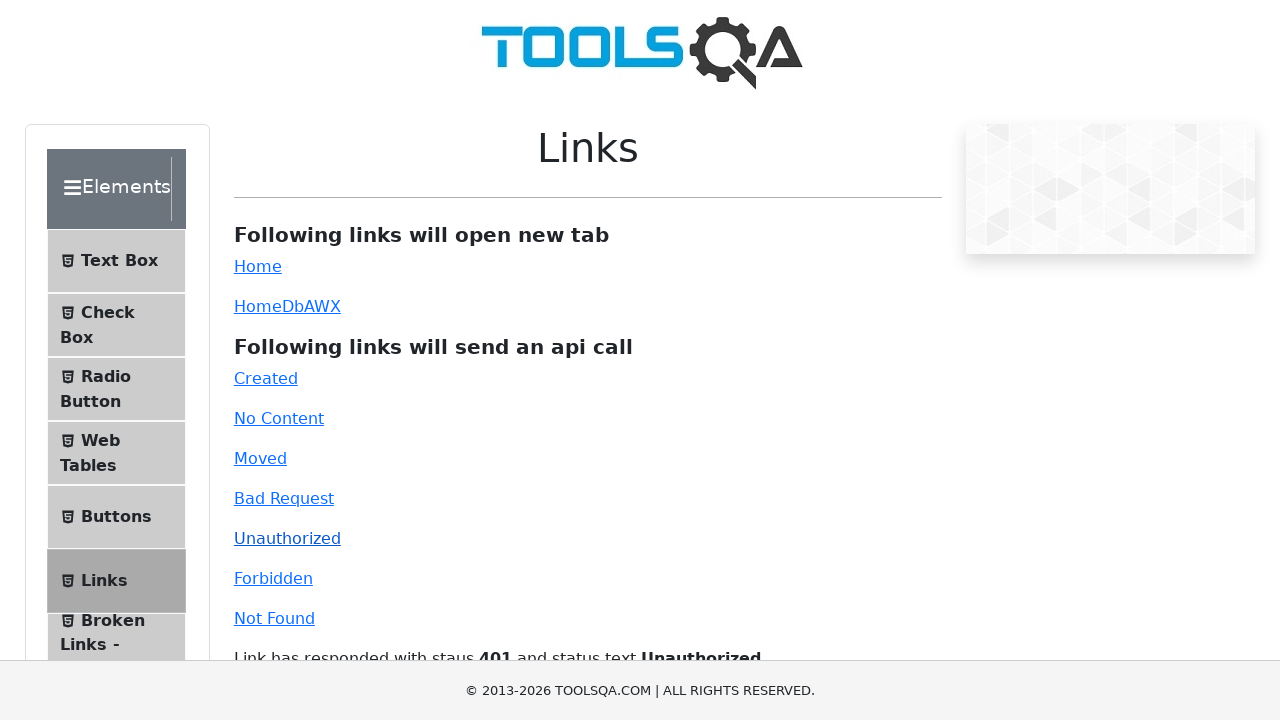

Verified second response element is visible
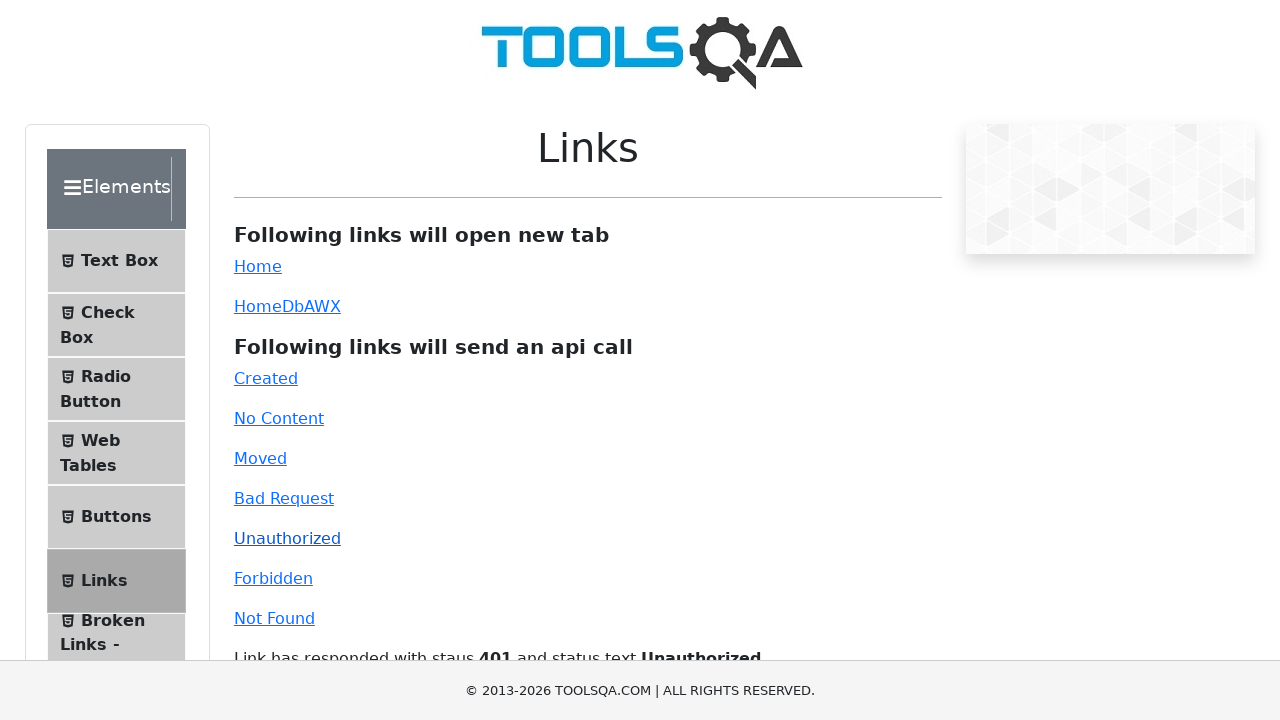

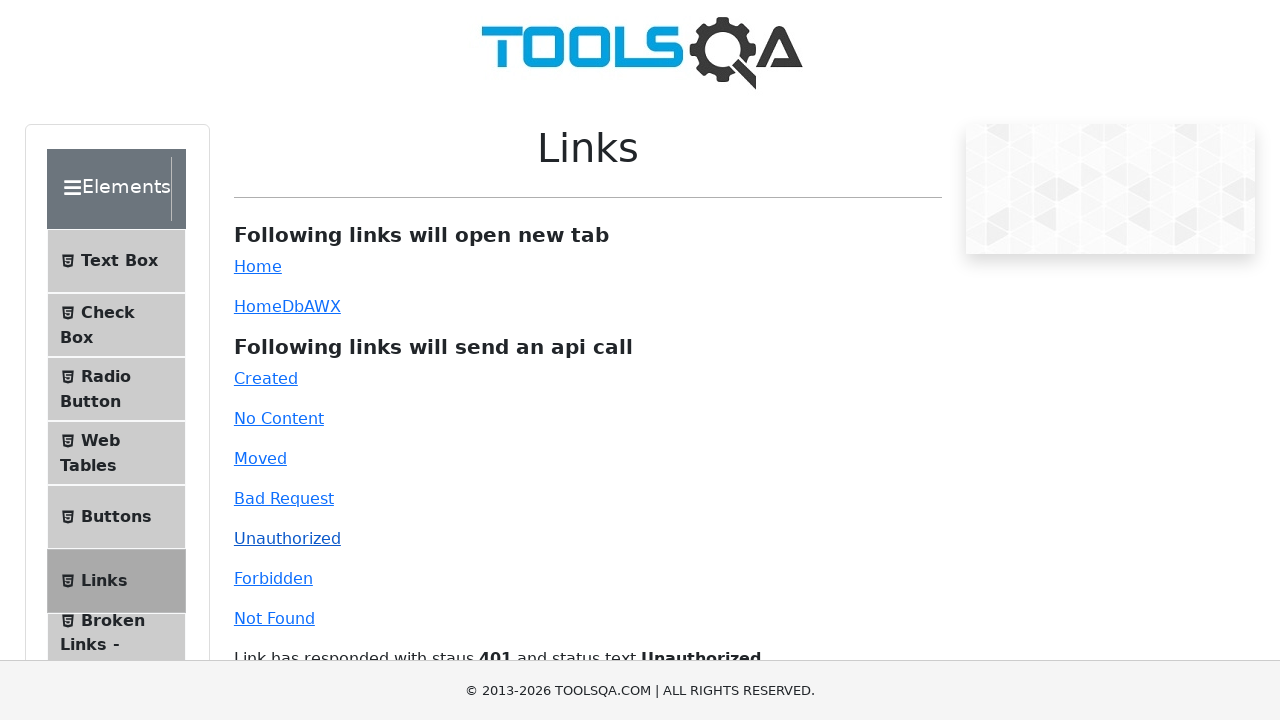